Clicks the Roadmap link

Starting URL: https://github.com/about

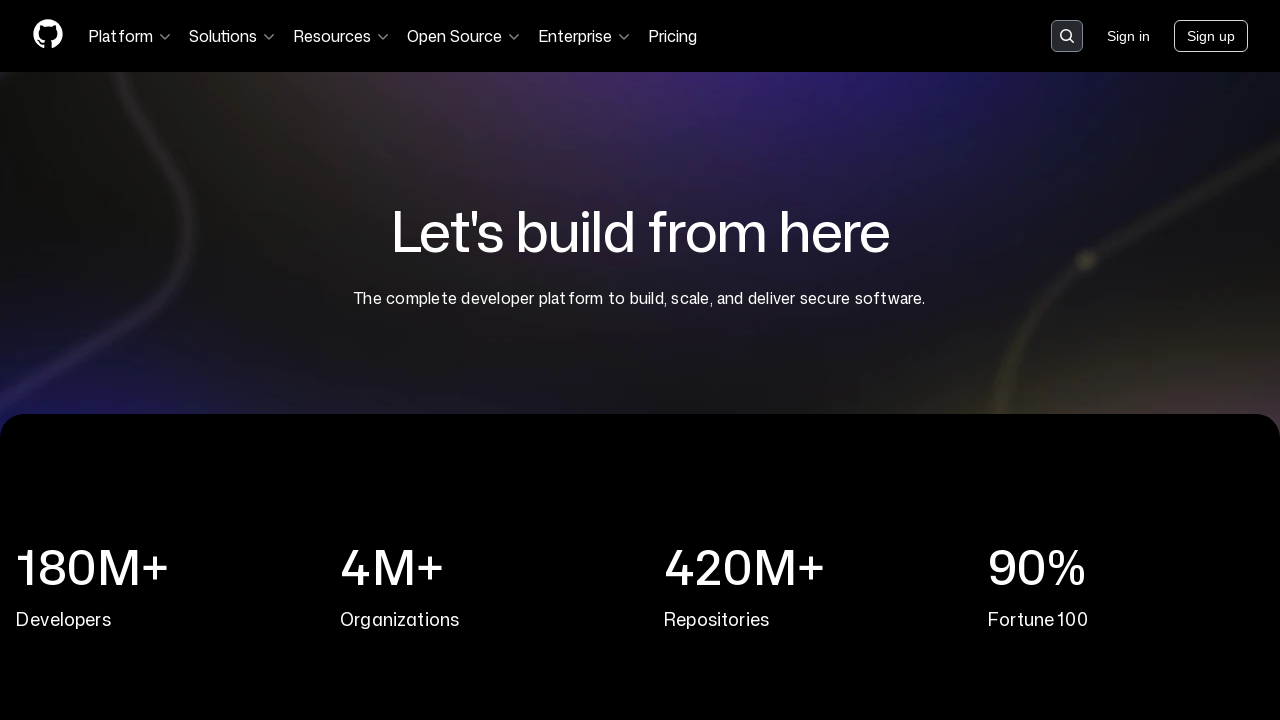

Waited for Roadmap link to be visible
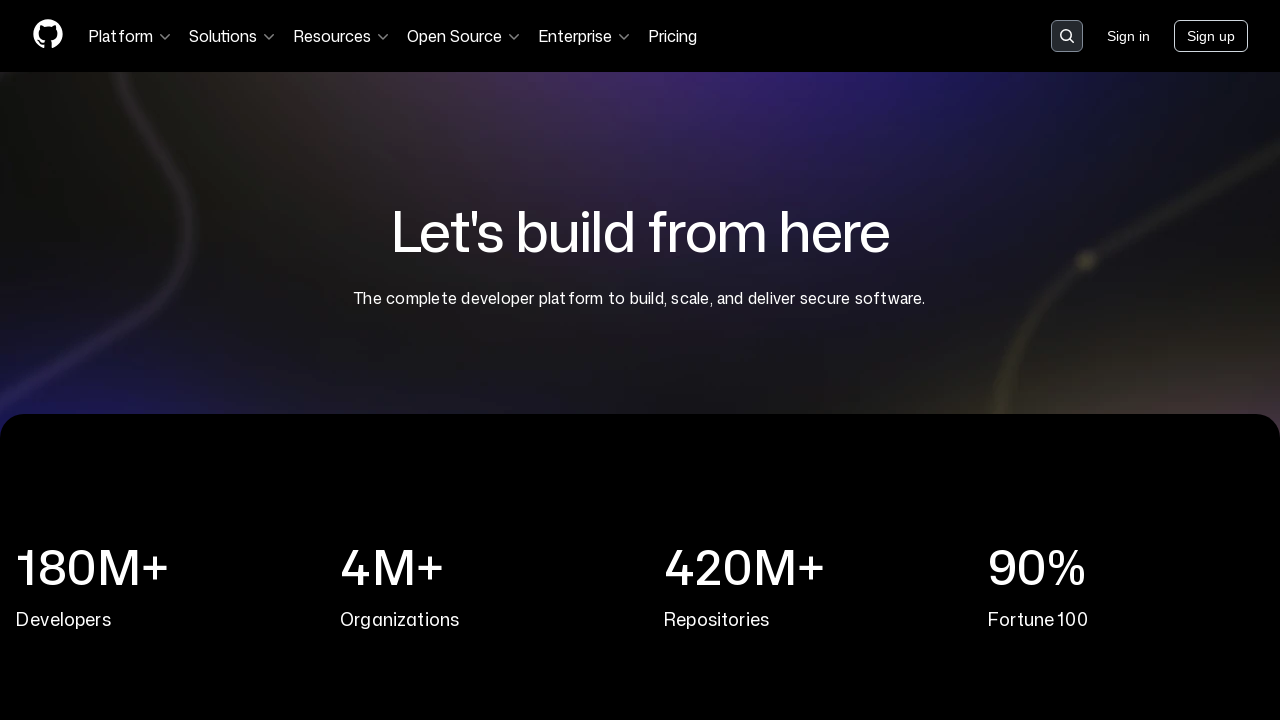

Clicked the Roadmap link at (487, 505) on text=Roadmap
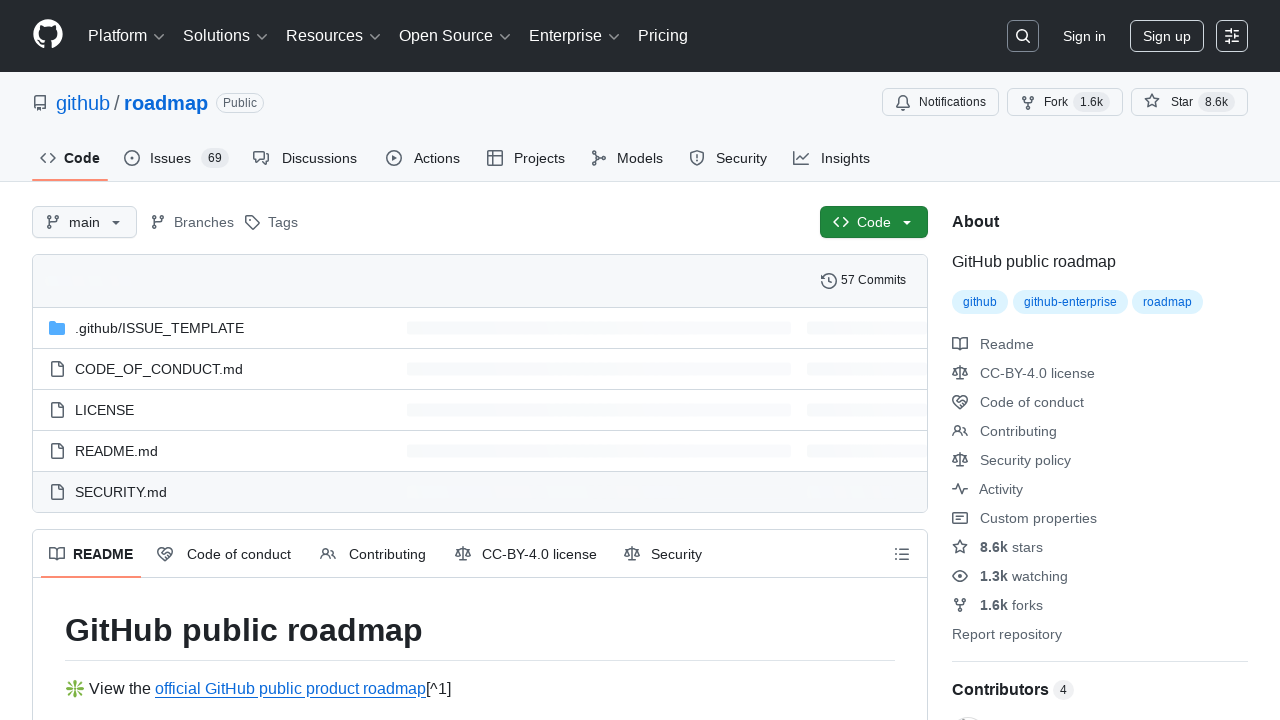

Roadmap page loaded successfully
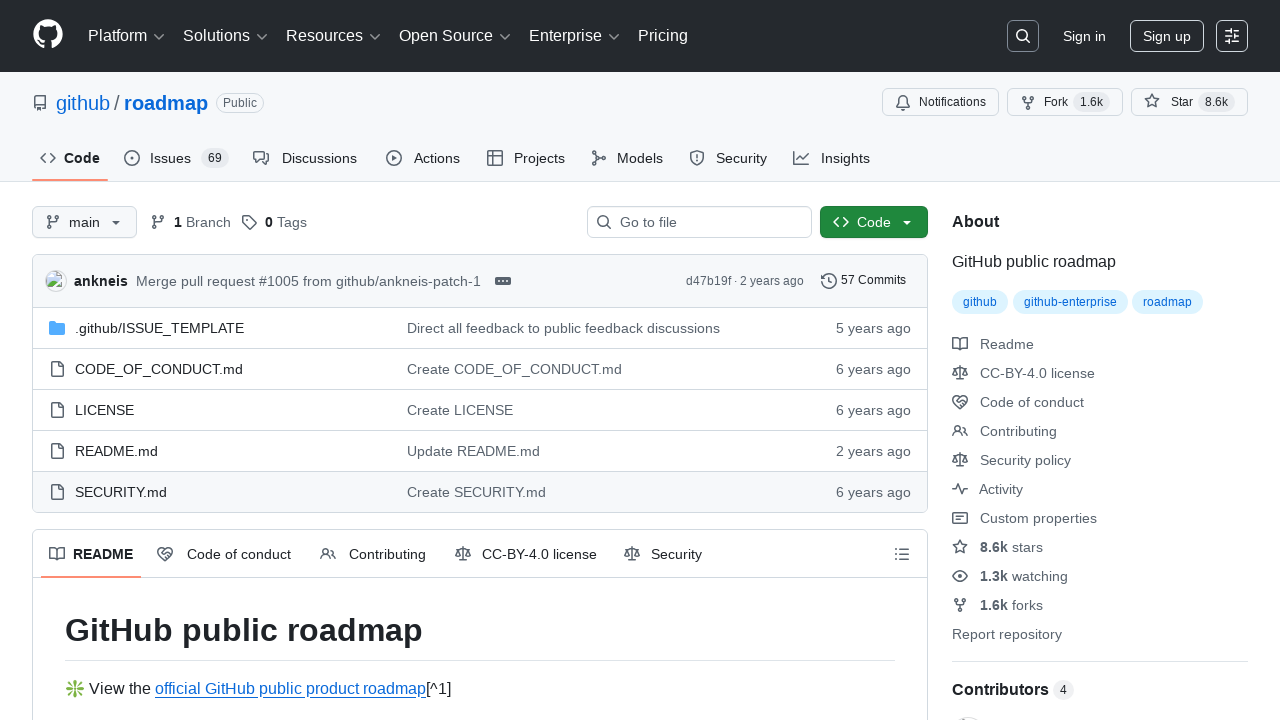

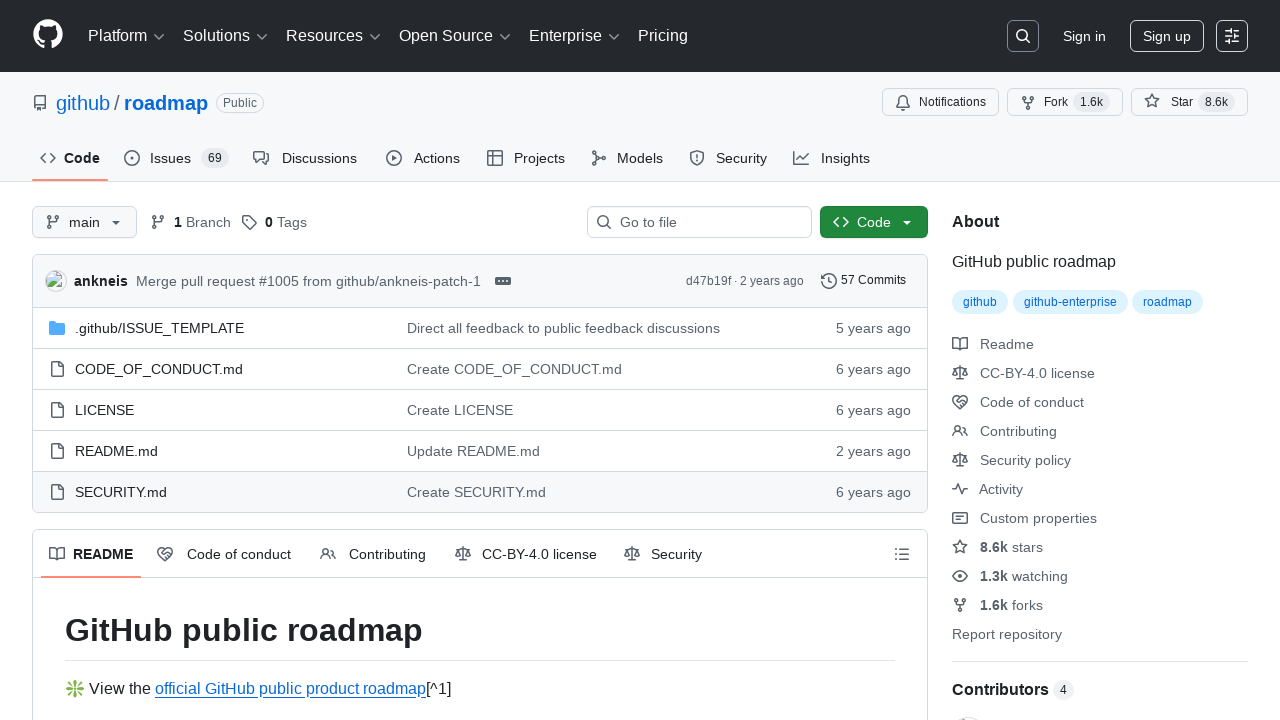